Tests the Python.org search feature by searching for "pycon" and verifying that search results are displayed.

Starting URL: https://www.python.org

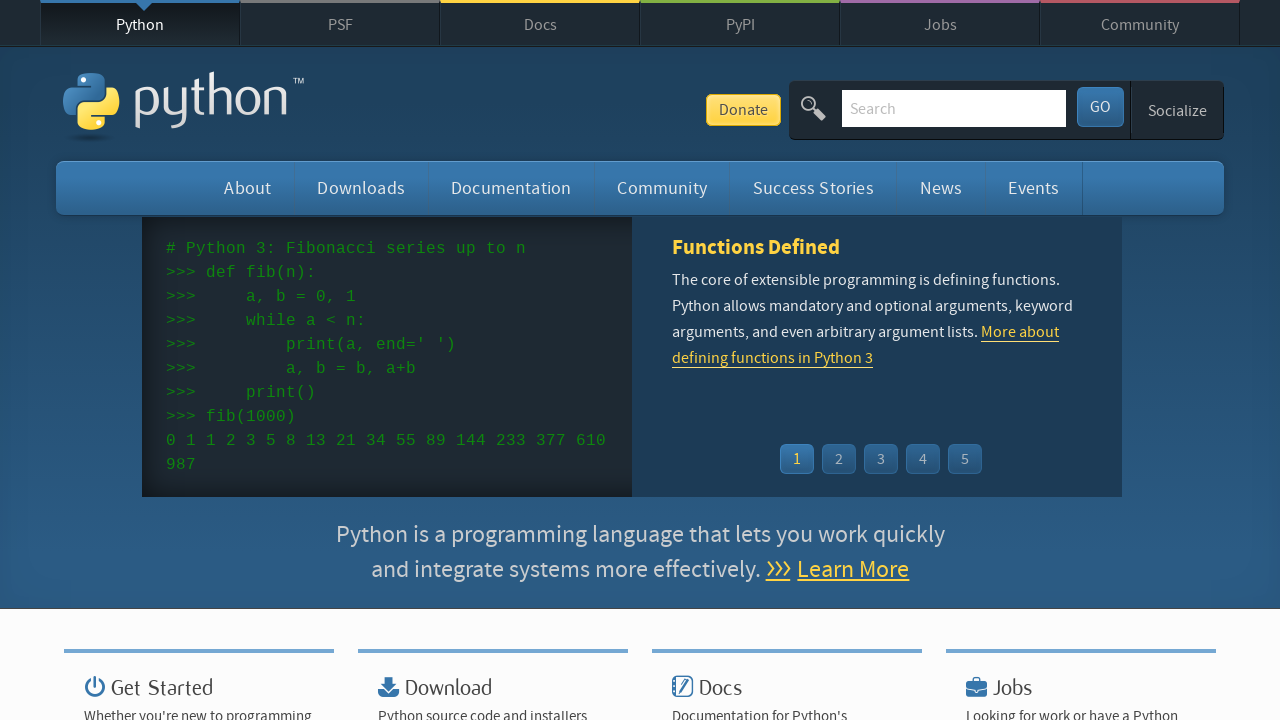

Verified 'Python' is in page title
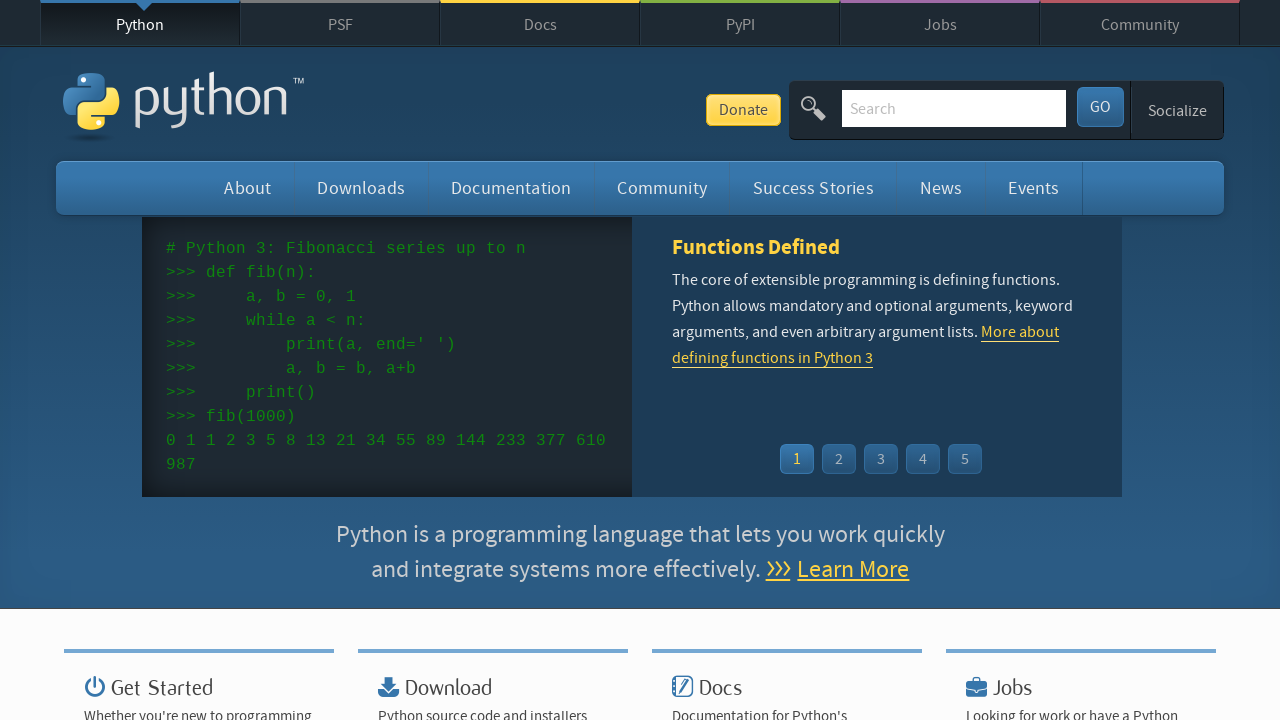

Filled search box with 'pycon' on input[name='q']
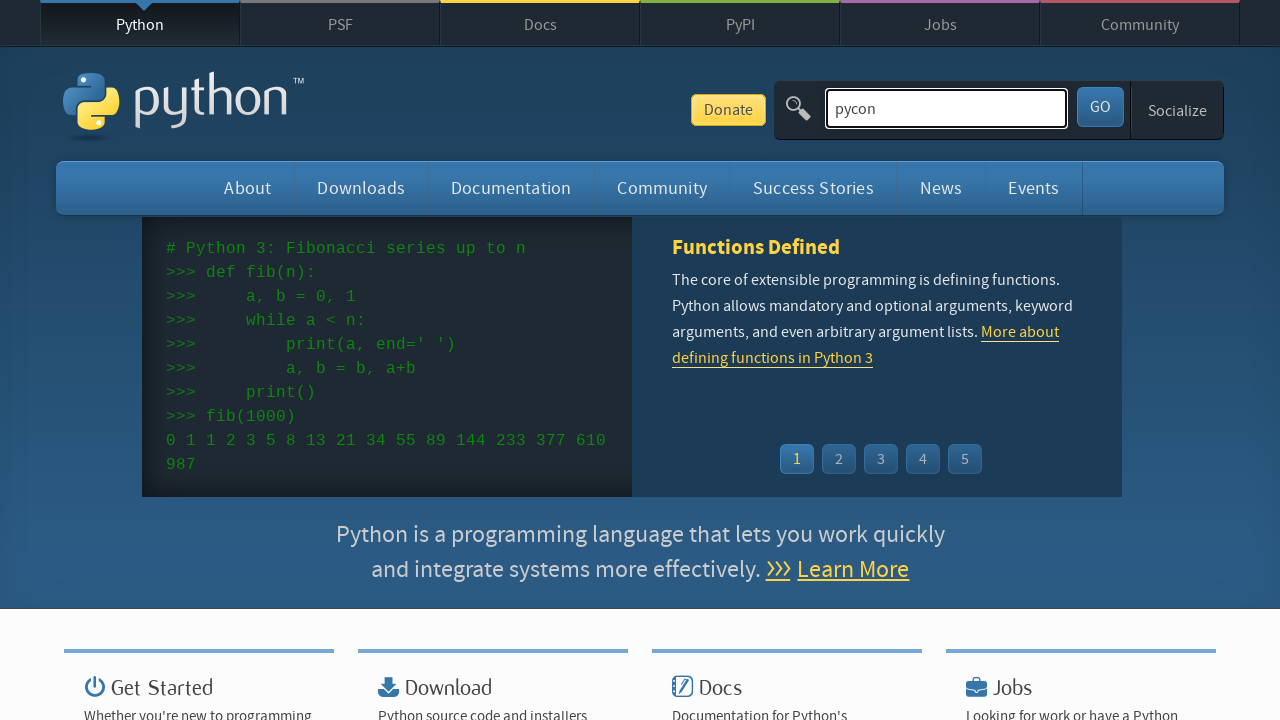

Clicked search submit button at (1100, 107) on button[id='submit']
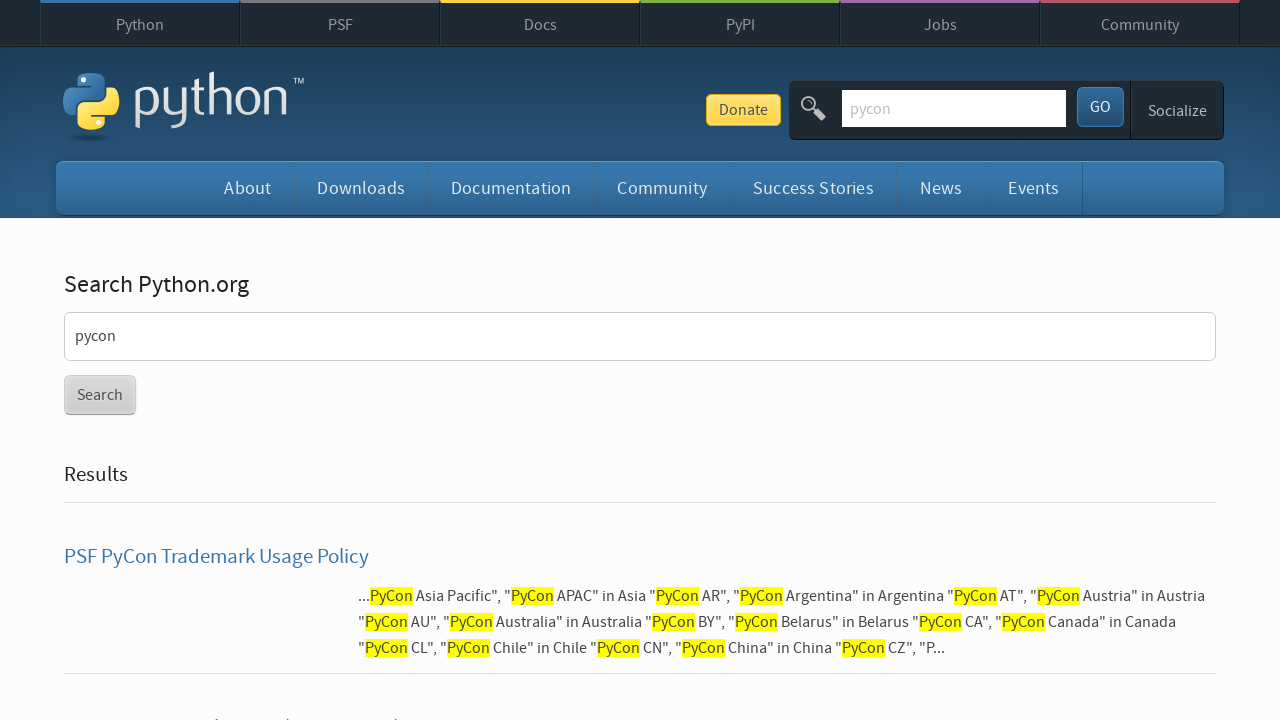

Search results loaded and displayed
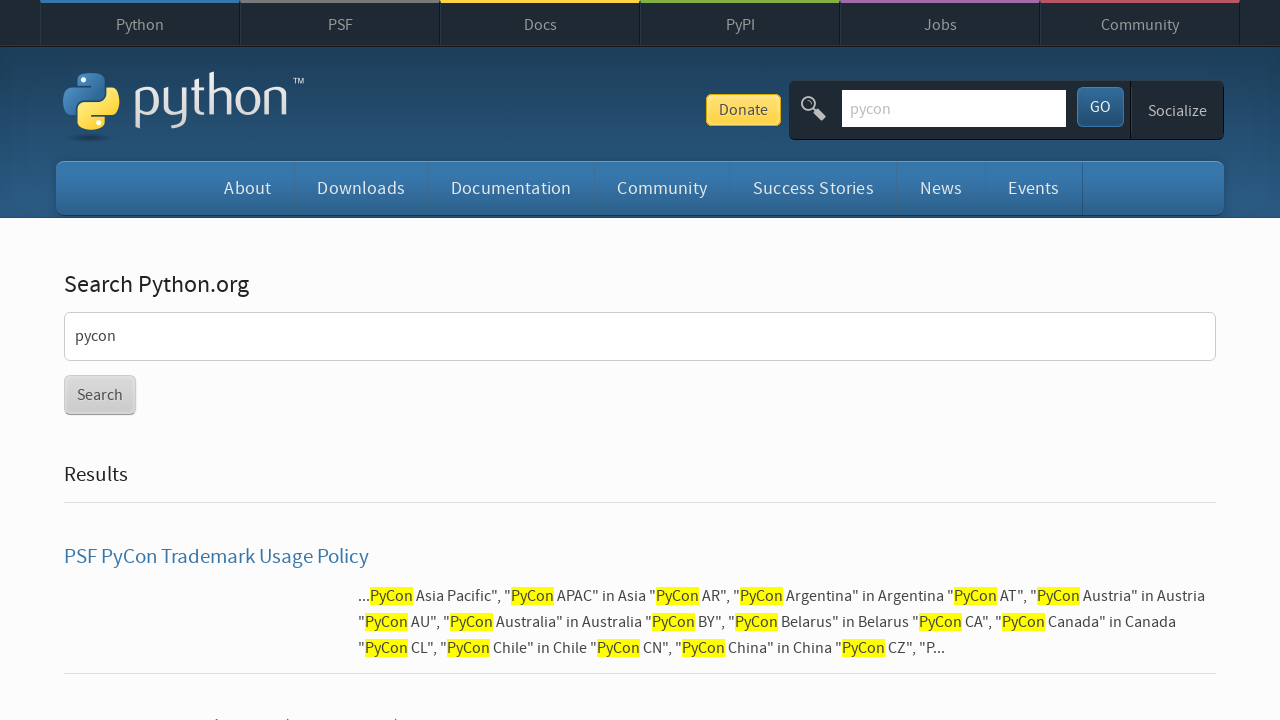

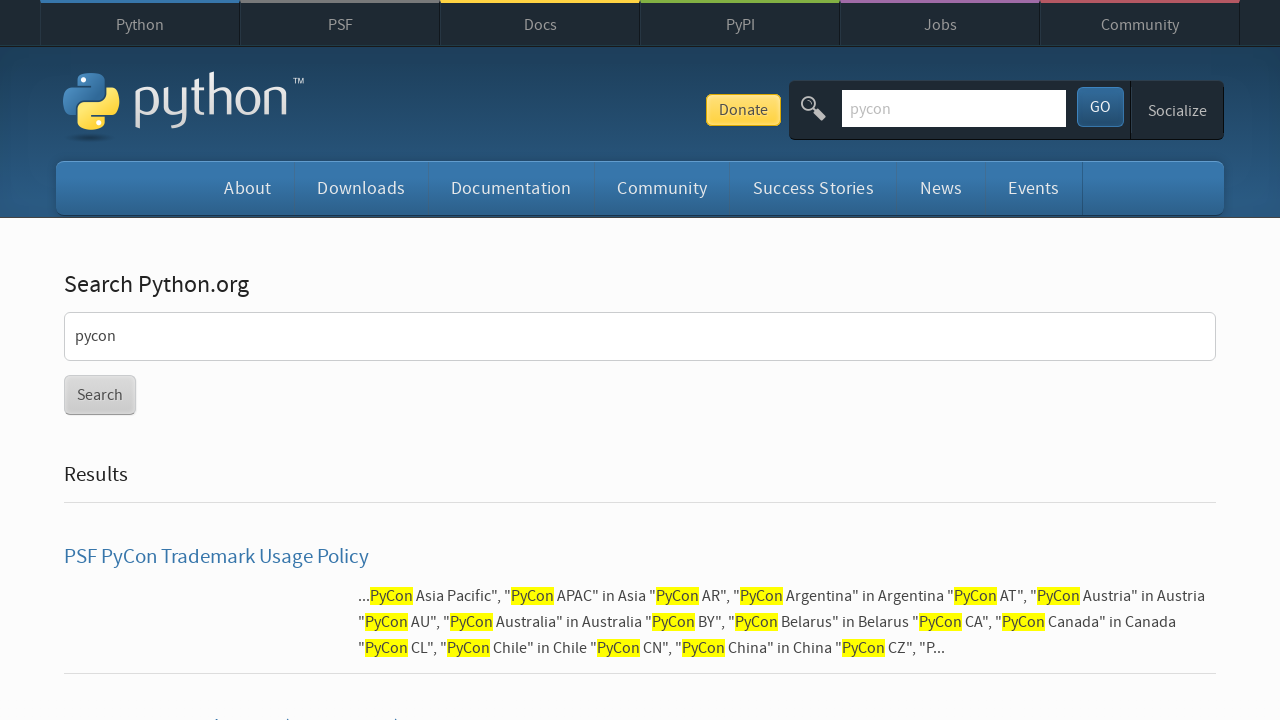